Tests JavaScript prompt alert handling by clicking a button and interacting with the alert

Starting URL: https://demoqa.com/alerts

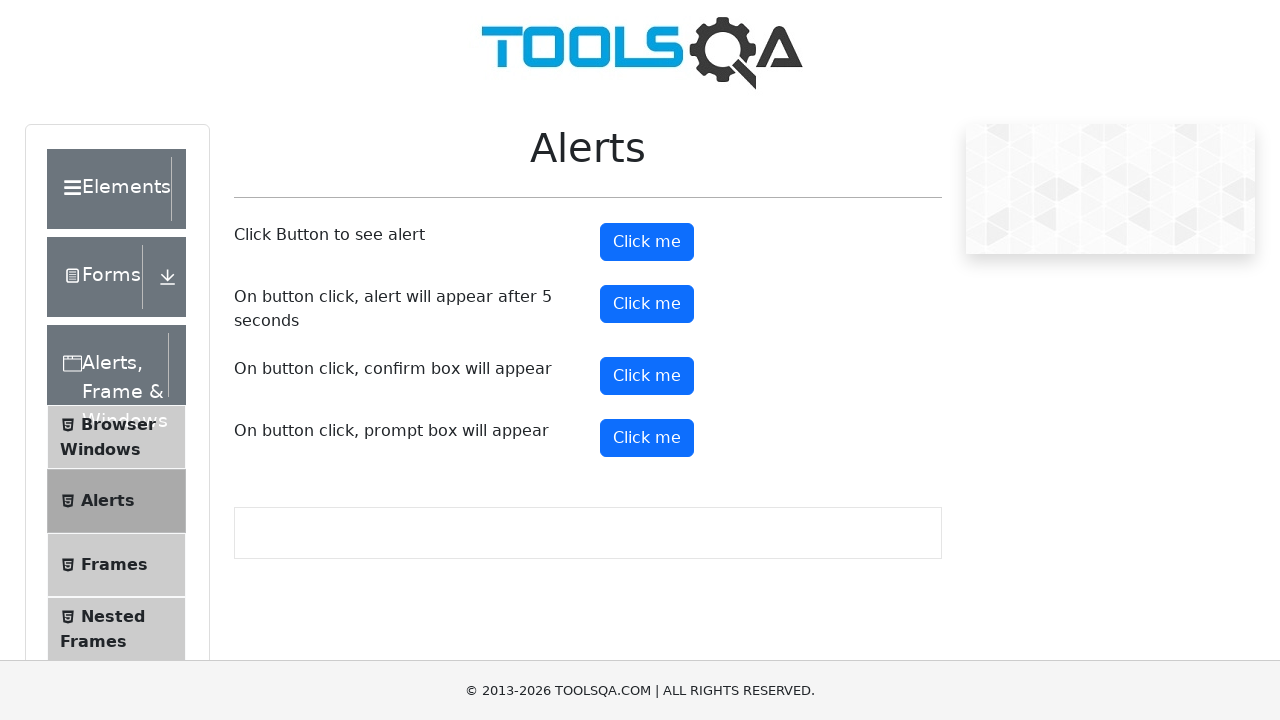

Set up dialog handler to accept all alerts
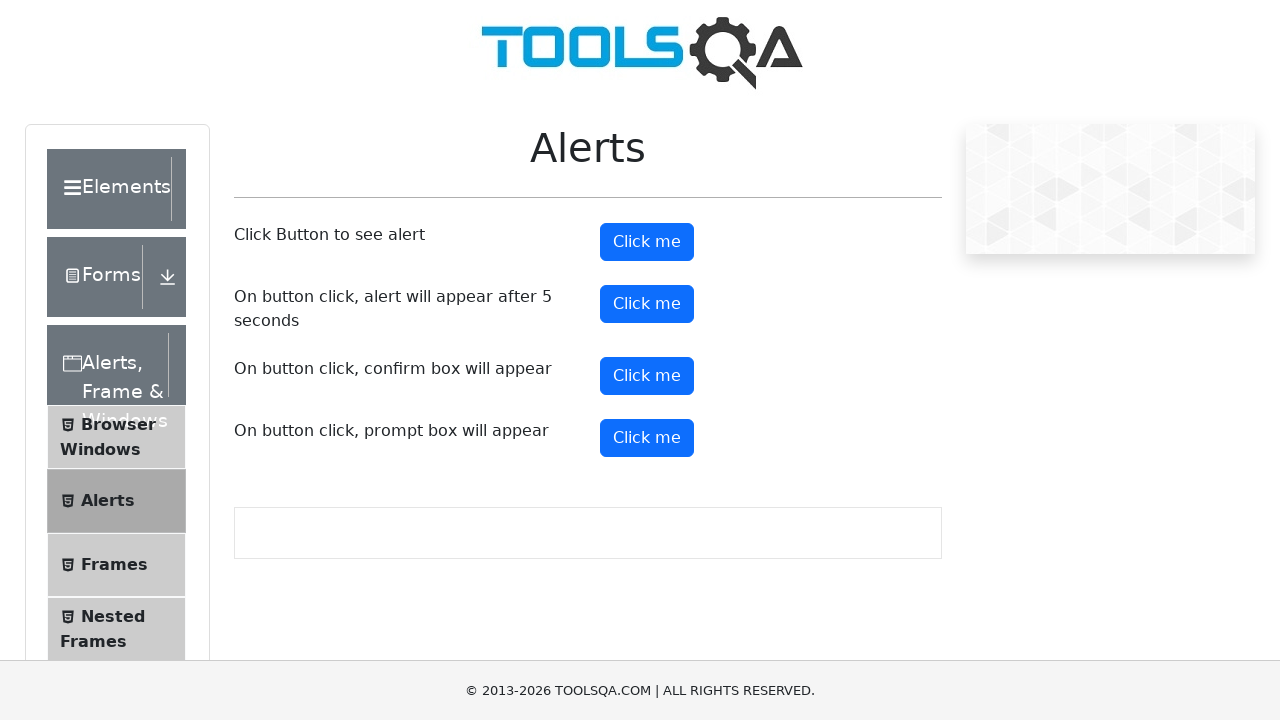

Clicked prompt button to trigger JavaScript alert at (647, 438) on #promtButton
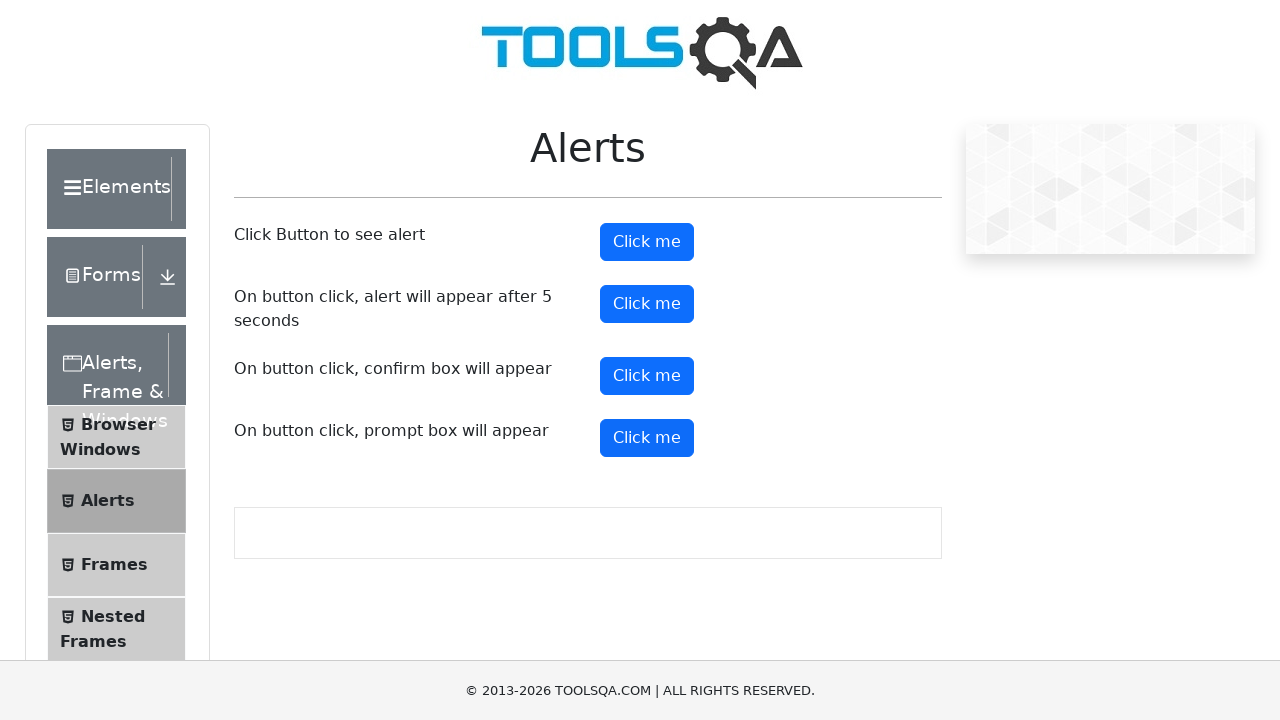

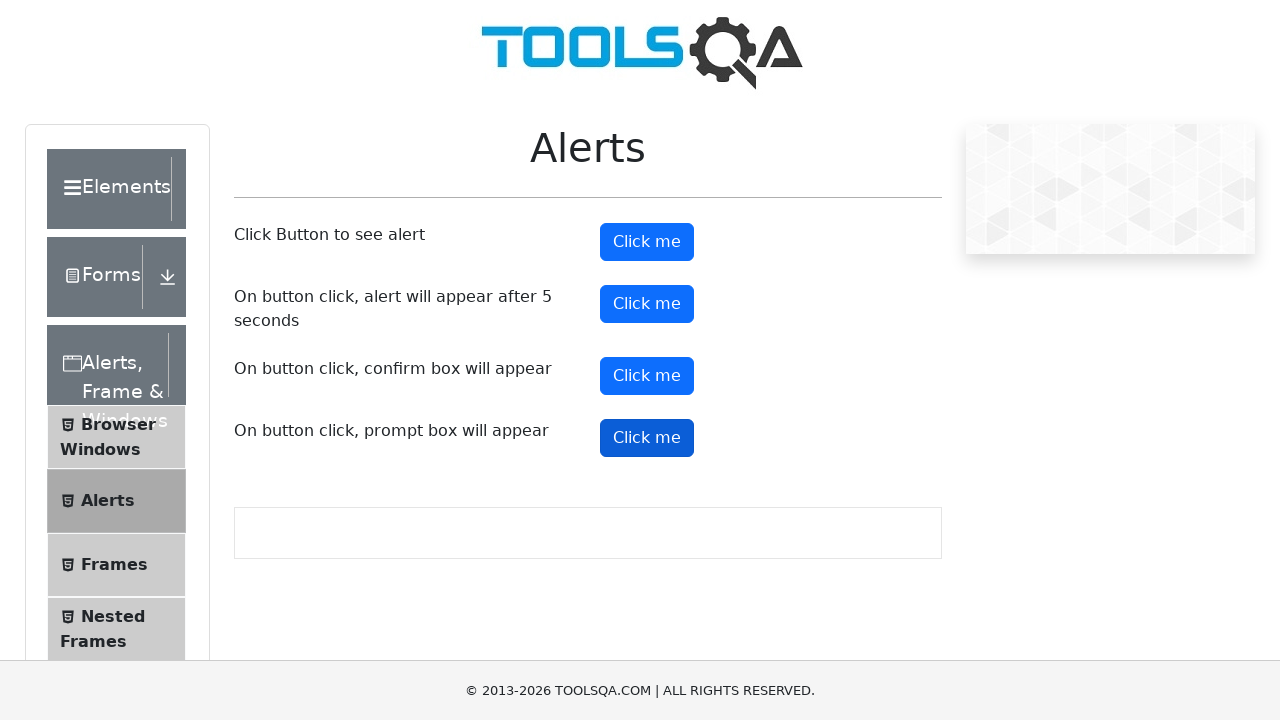